Tests clearing the complete state of all items by checking and then unchecking toggle-all

Starting URL: https://demo.playwright.dev/todomvc

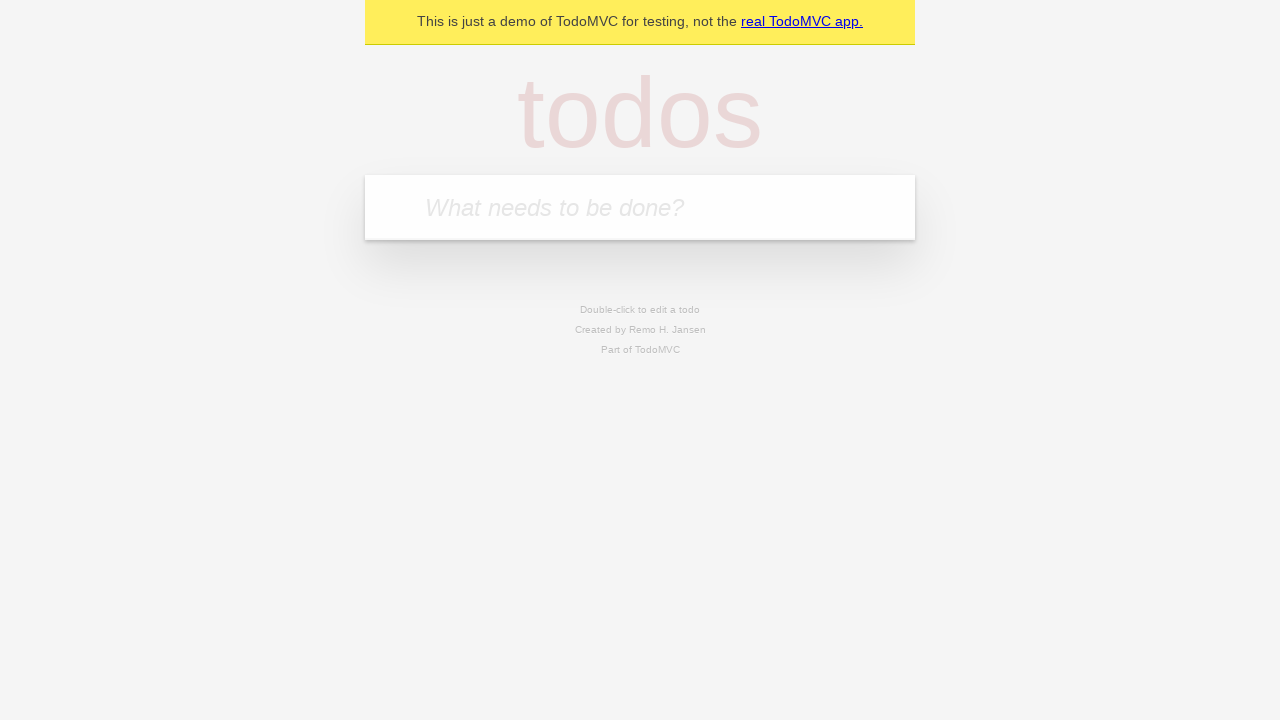

Filled new-todo input with 'buy some cheese' on .new-todo
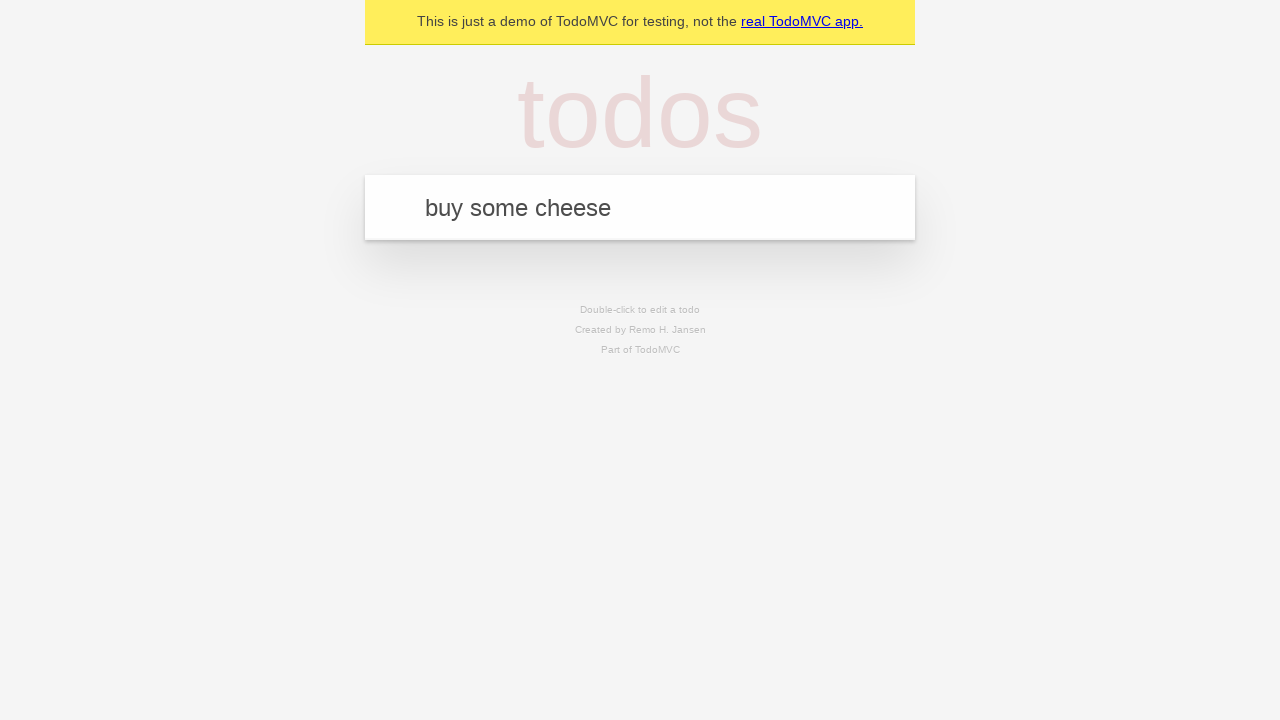

Pressed Enter to create first todo item on .new-todo
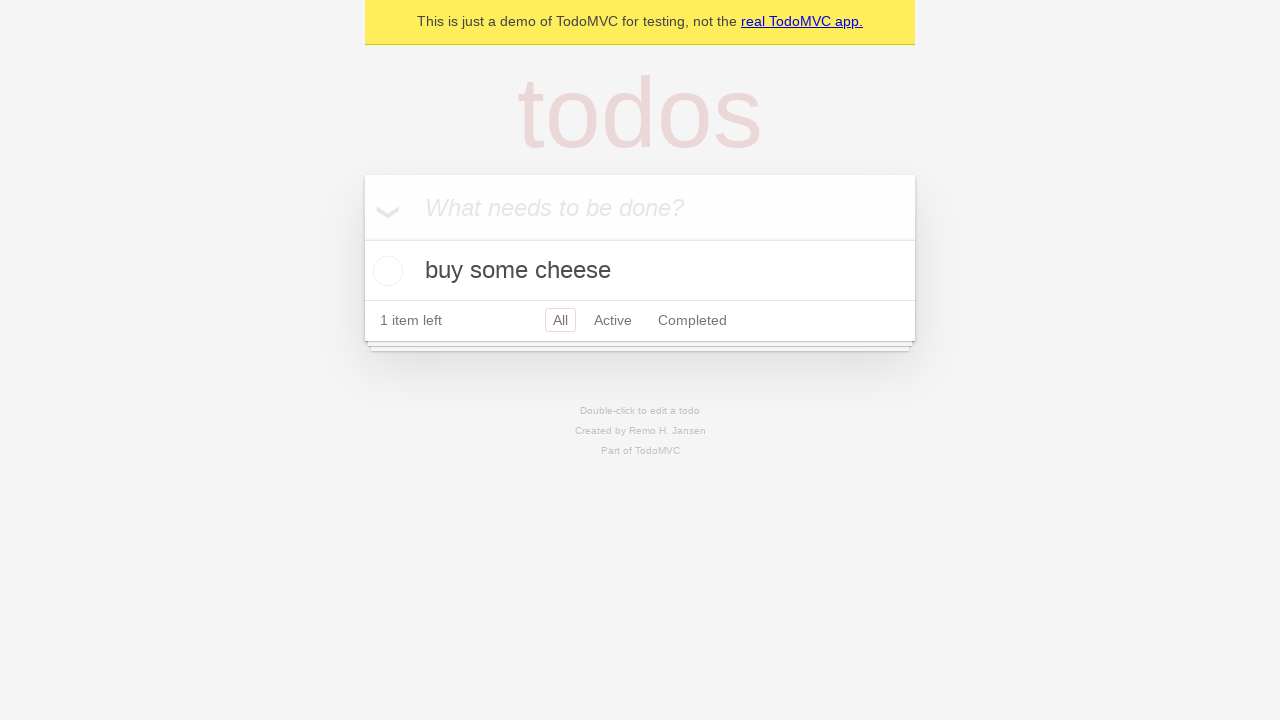

Filled new-todo input with 'feed the cat' on .new-todo
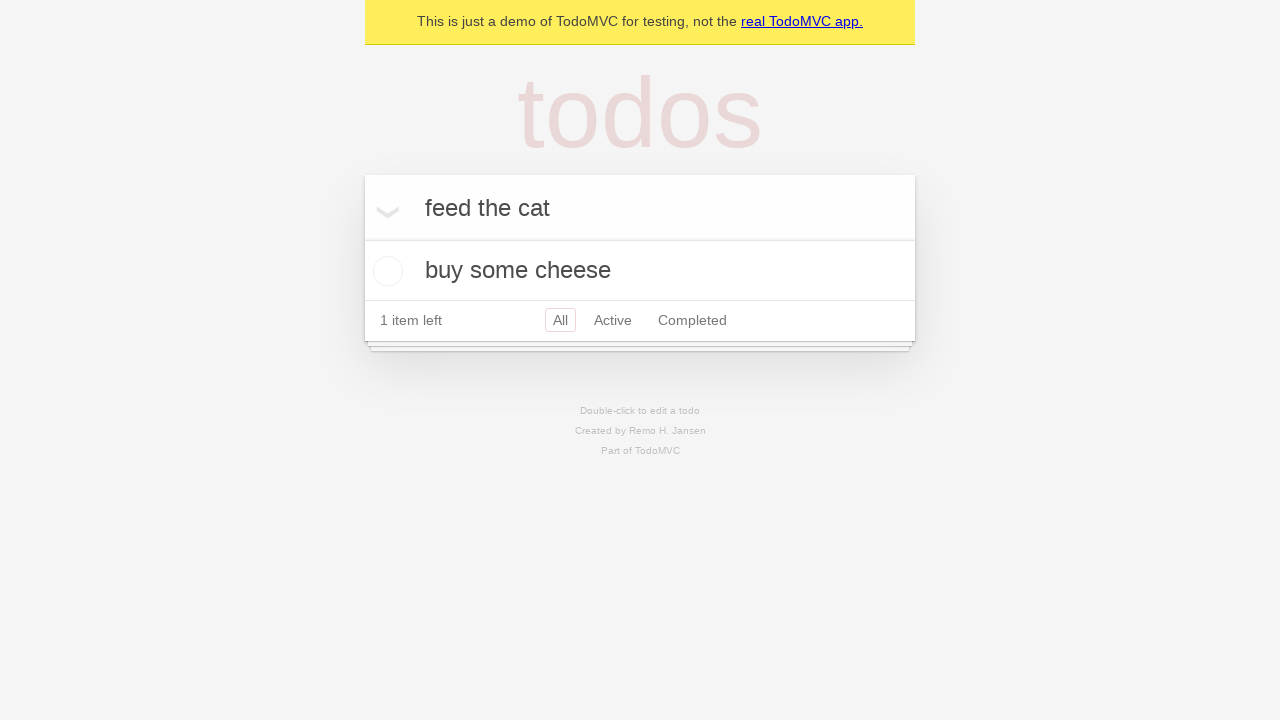

Pressed Enter to create second todo item on .new-todo
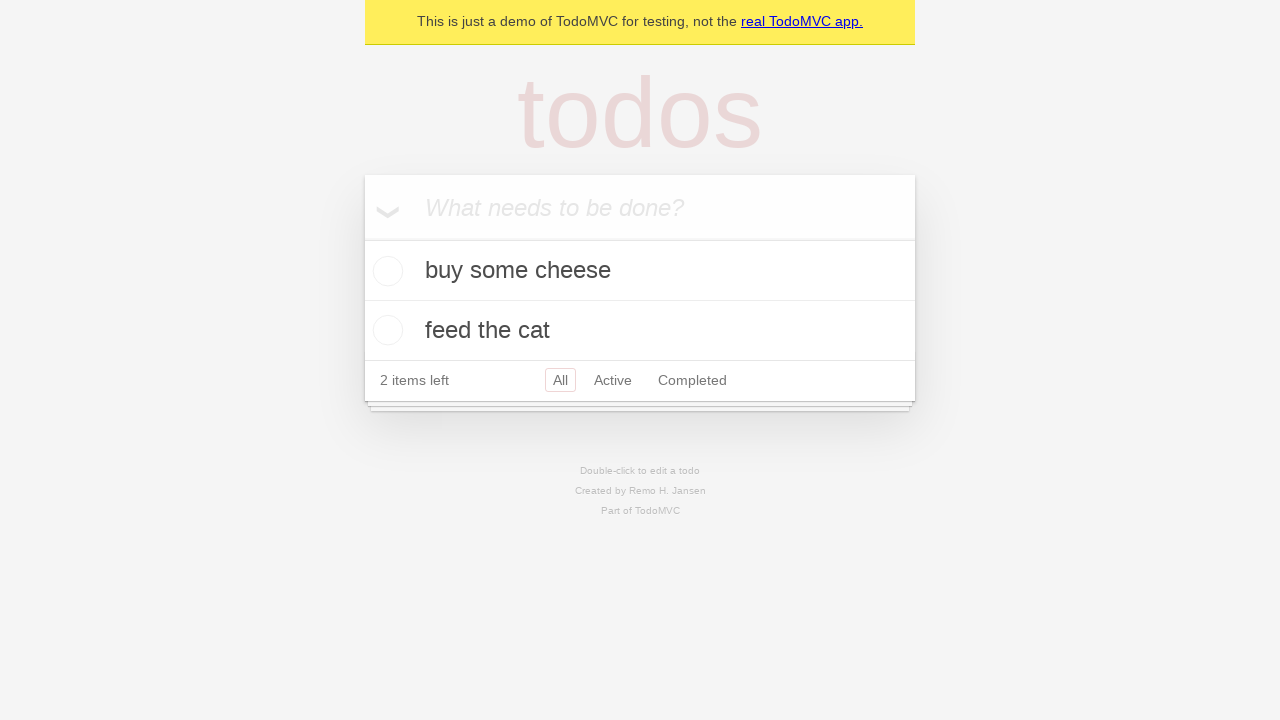

Filled new-todo input with 'book a doctors appointment' on .new-todo
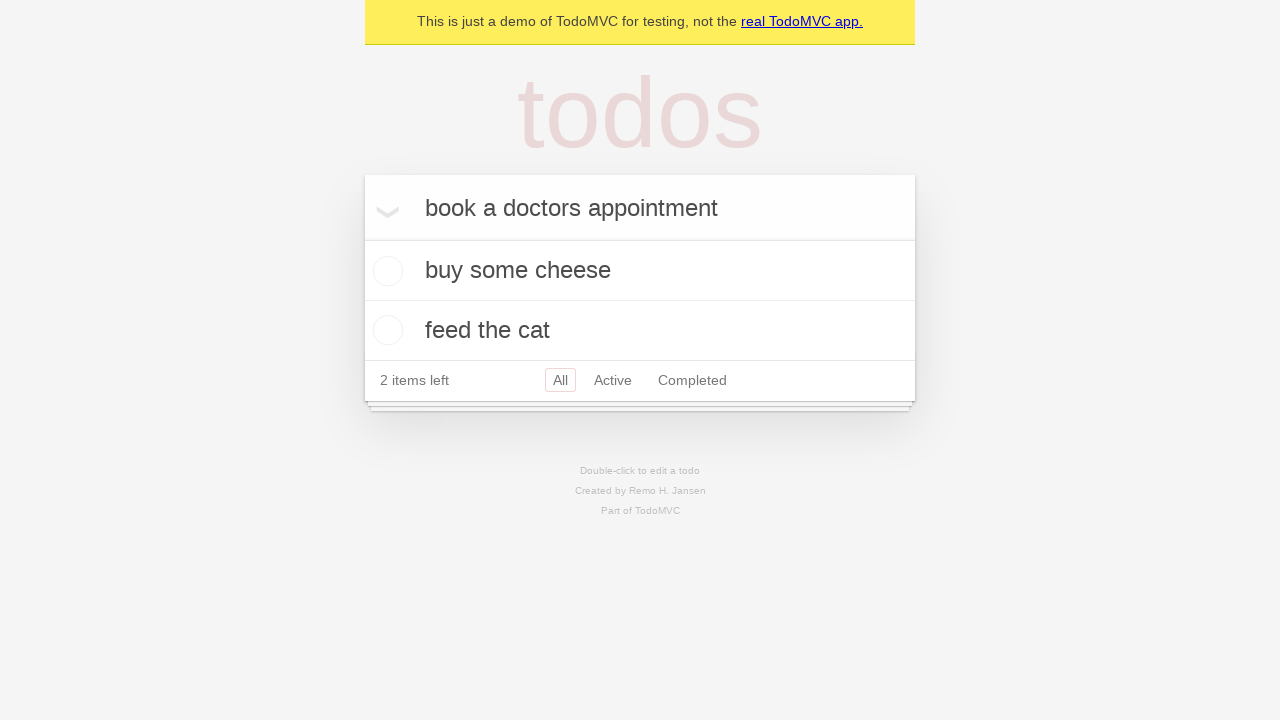

Pressed Enter to create third todo item on .new-todo
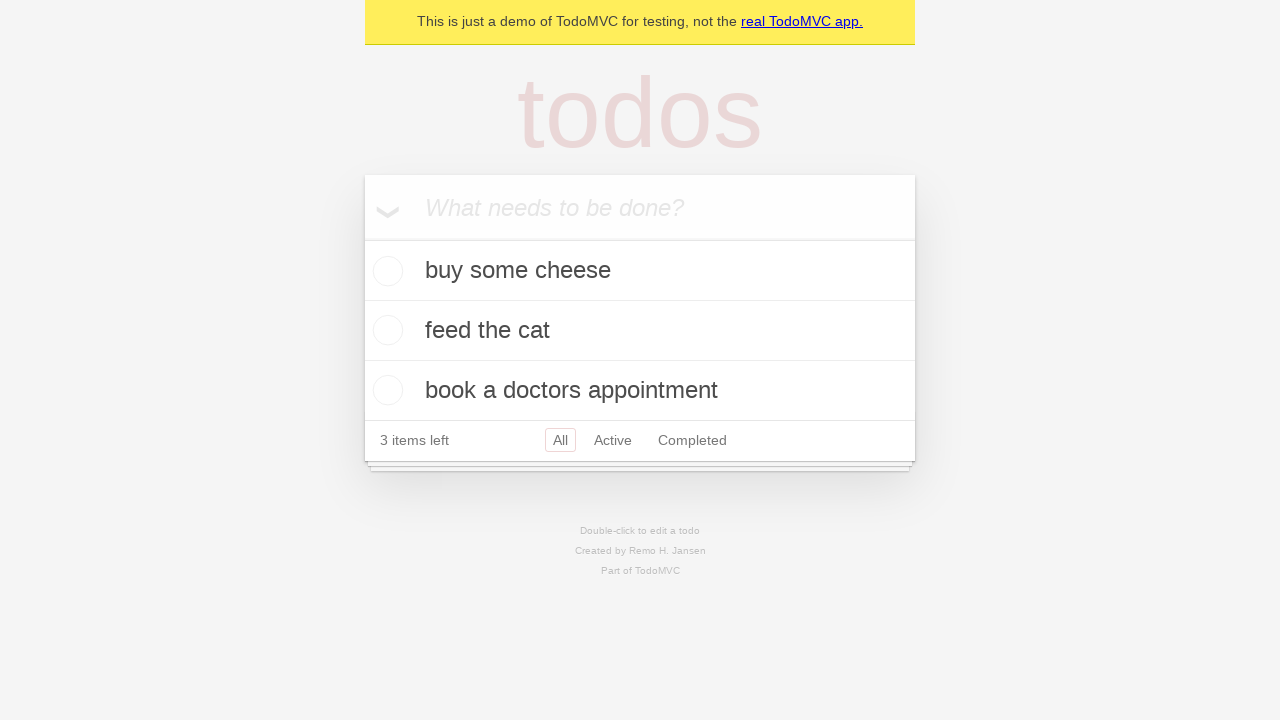

Verified all three todo items are rendered
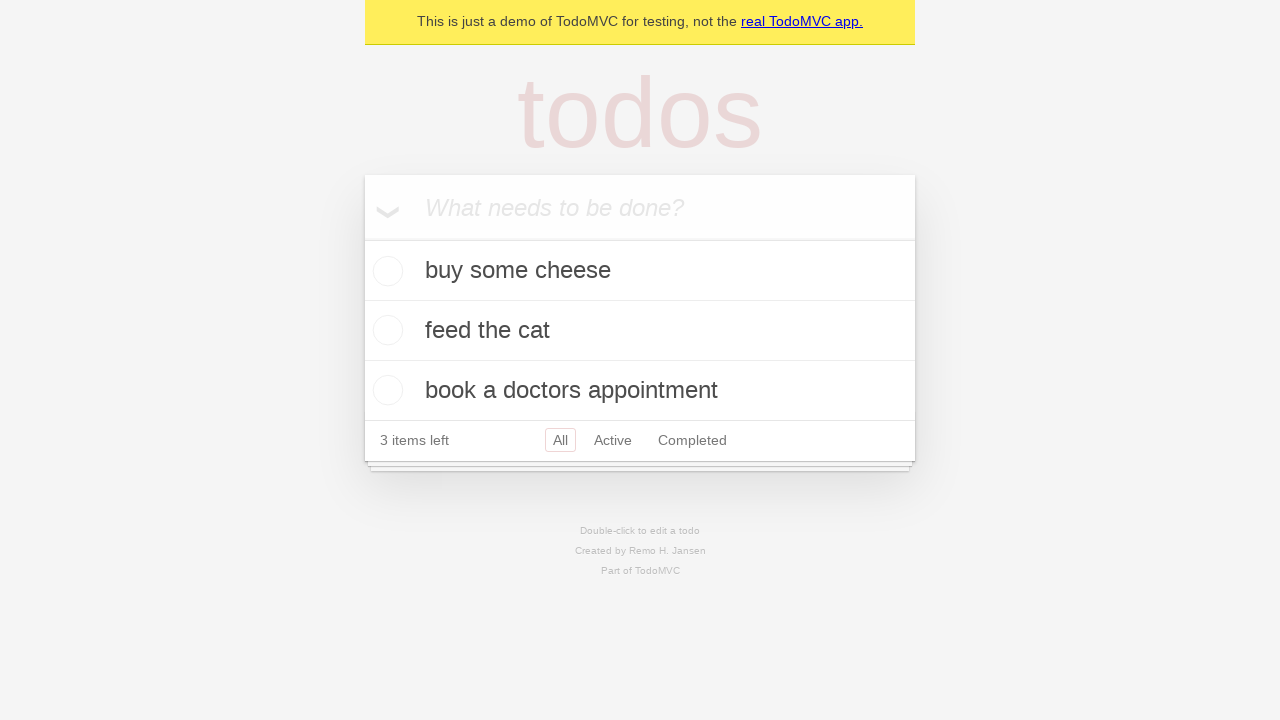

Clicked toggle-all to mark all items as complete at (362, 238) on .toggle-all
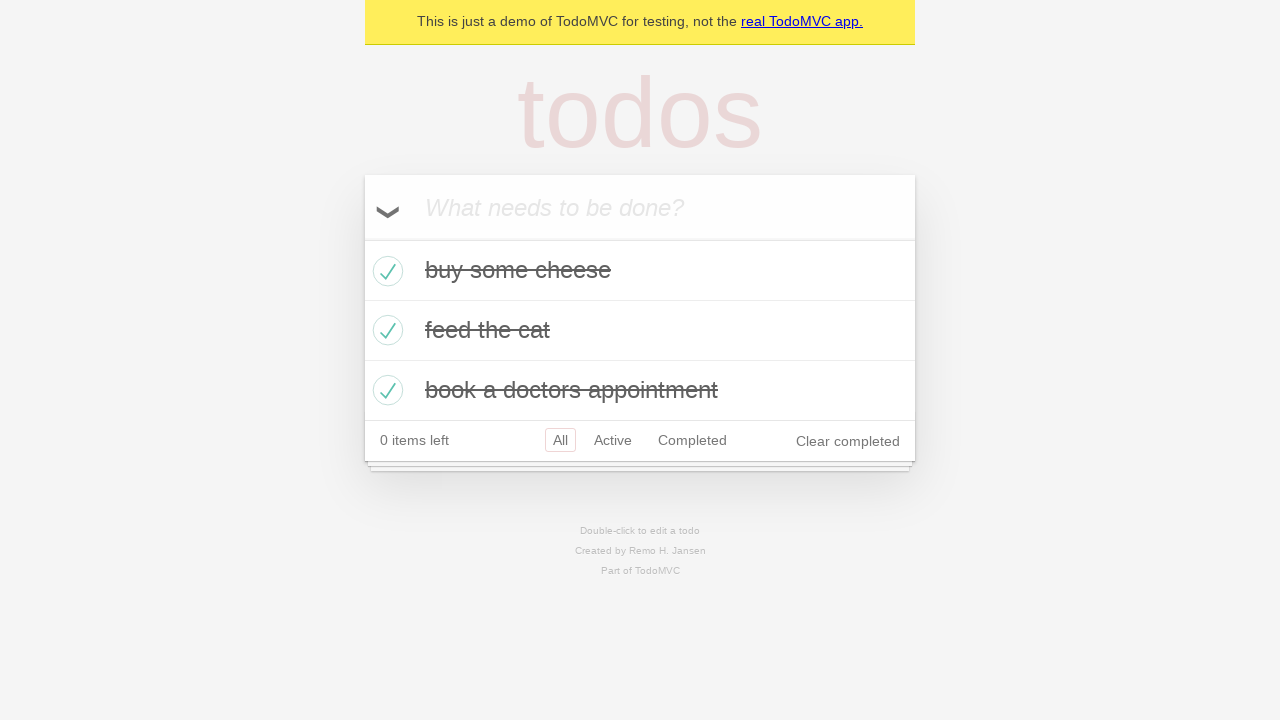

Clicked toggle-all to uncheck all items and clear complete state at (362, 238) on .toggle-all
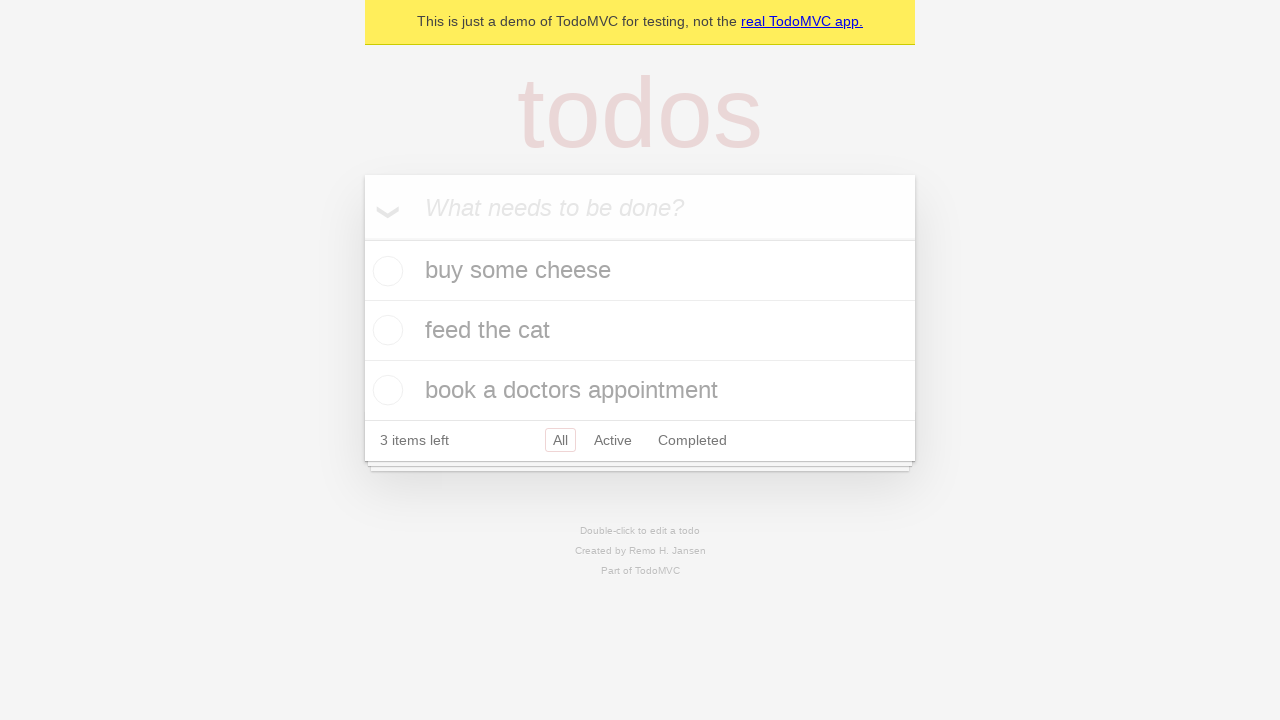

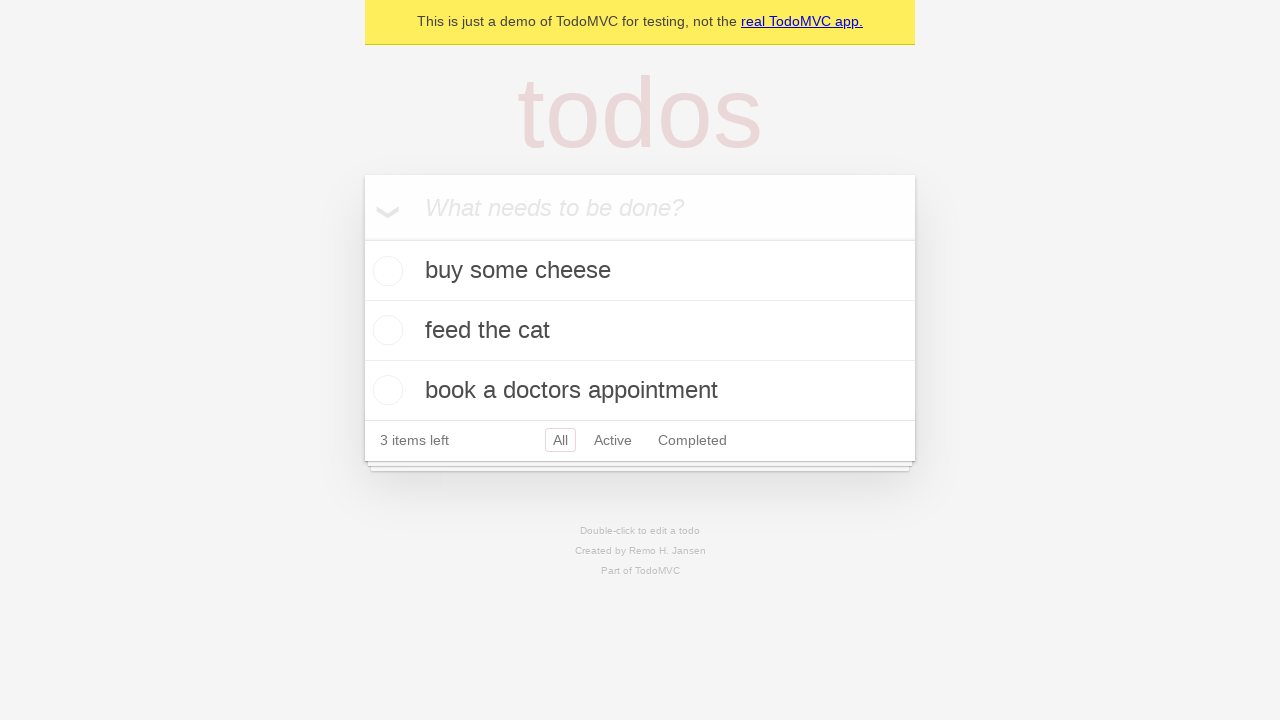